Tests clicking a button with a dynamic ID three times on the UI Testing Playground website, demonstrating interaction with elements that have dynamically generated IDs.

Starting URL: http://uitestingplayground.com/dynamicid/

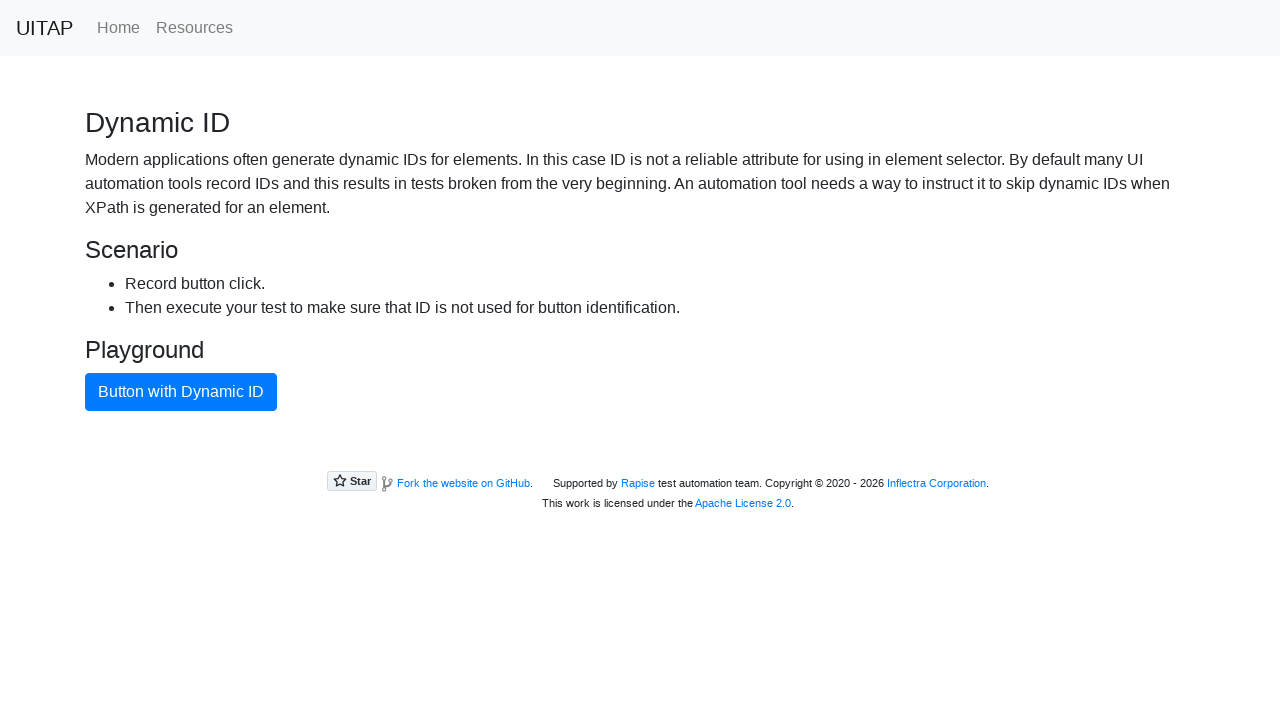

Clicked button with dynamic ID (first time) at (181, 392) on button.btn
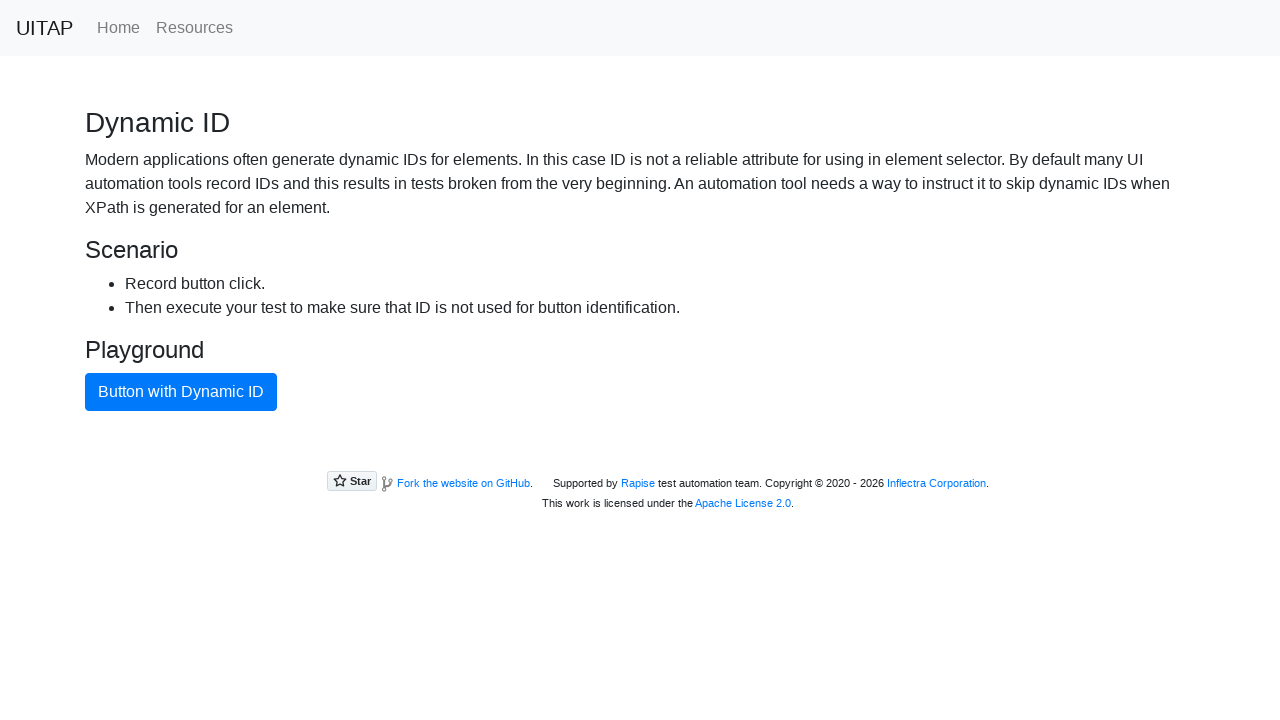

Navigated to dynamic ID button page
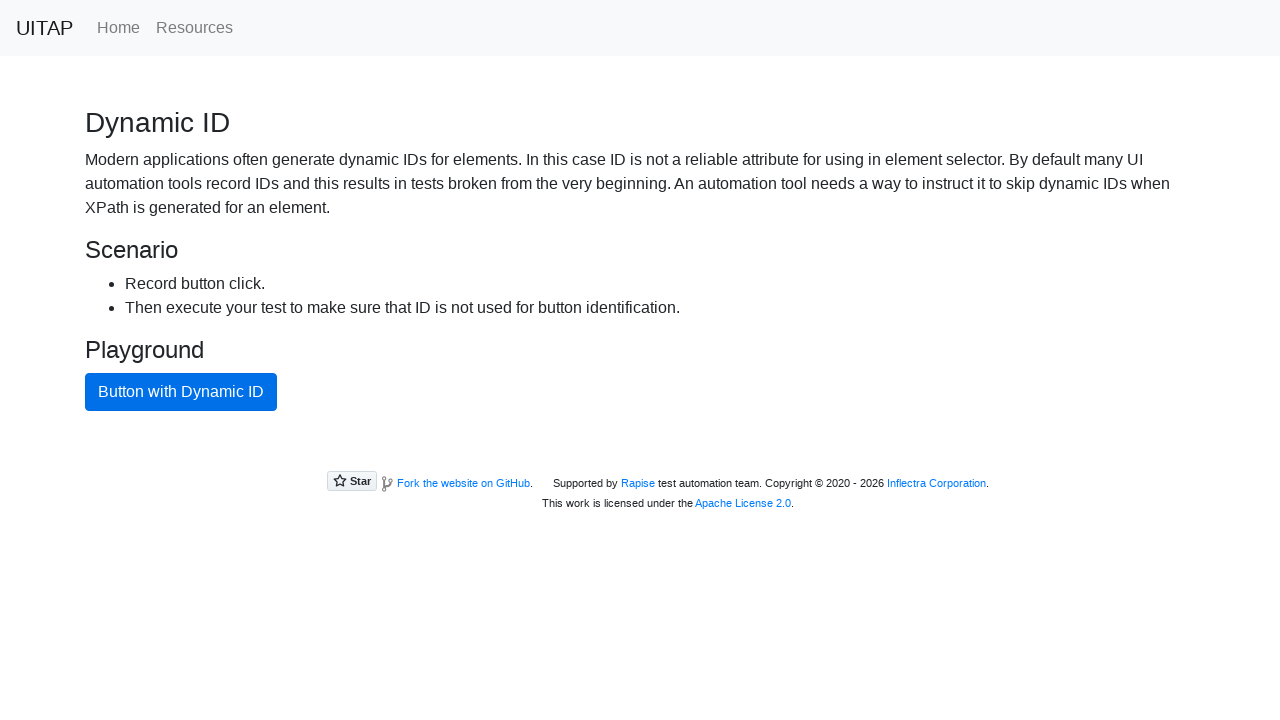

Clicked button with dynamic ID (second time) at (181, 392) on button.btn
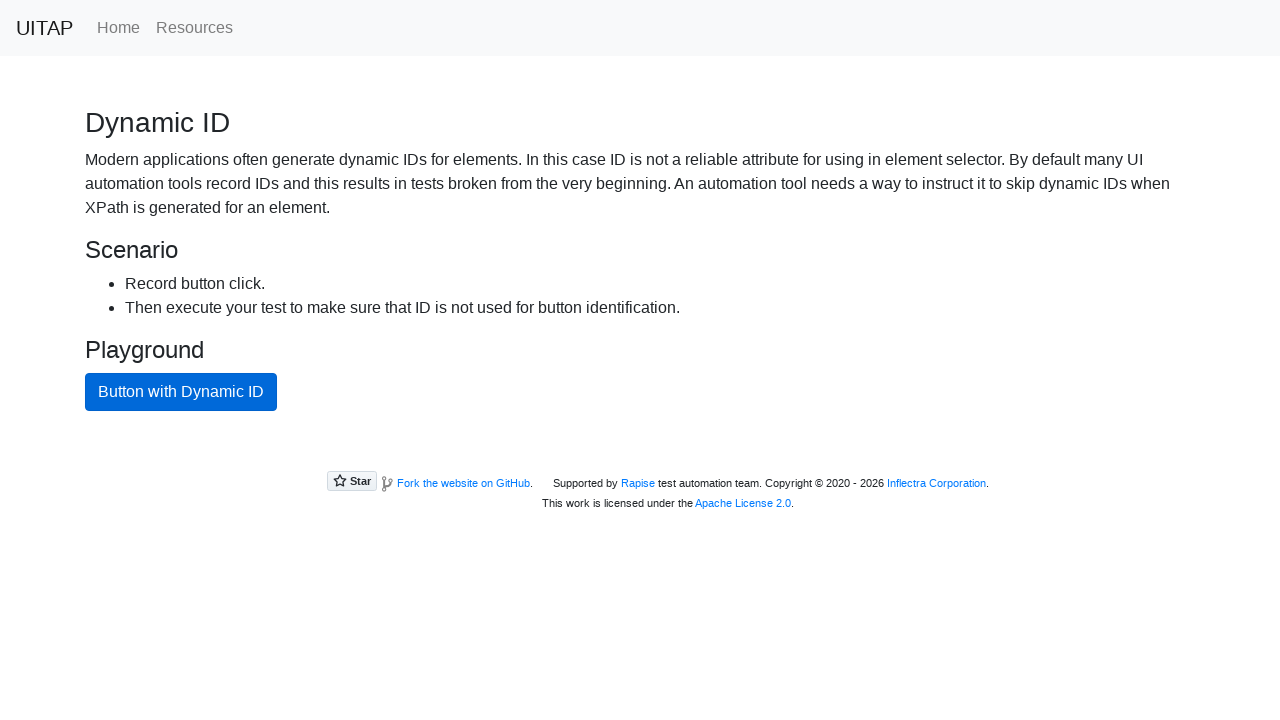

Navigated to dynamic ID button page
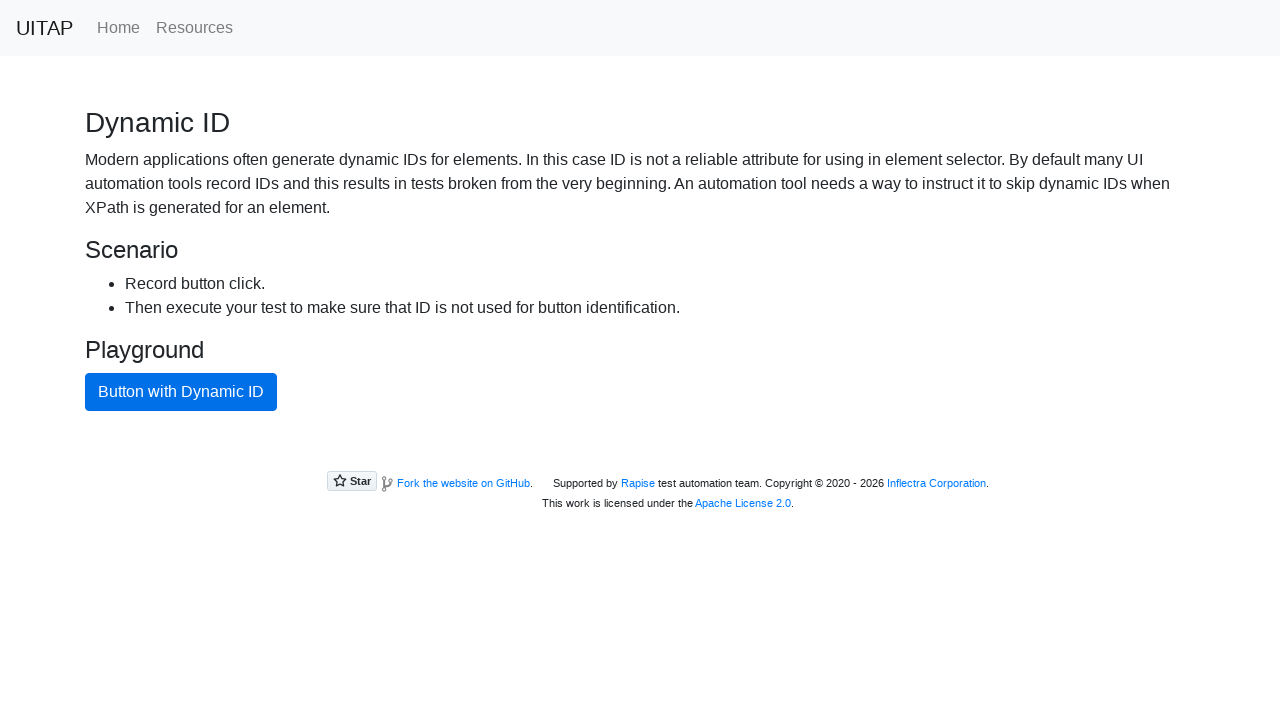

Clicked button with dynamic ID (third time) at (181, 392) on button.btn
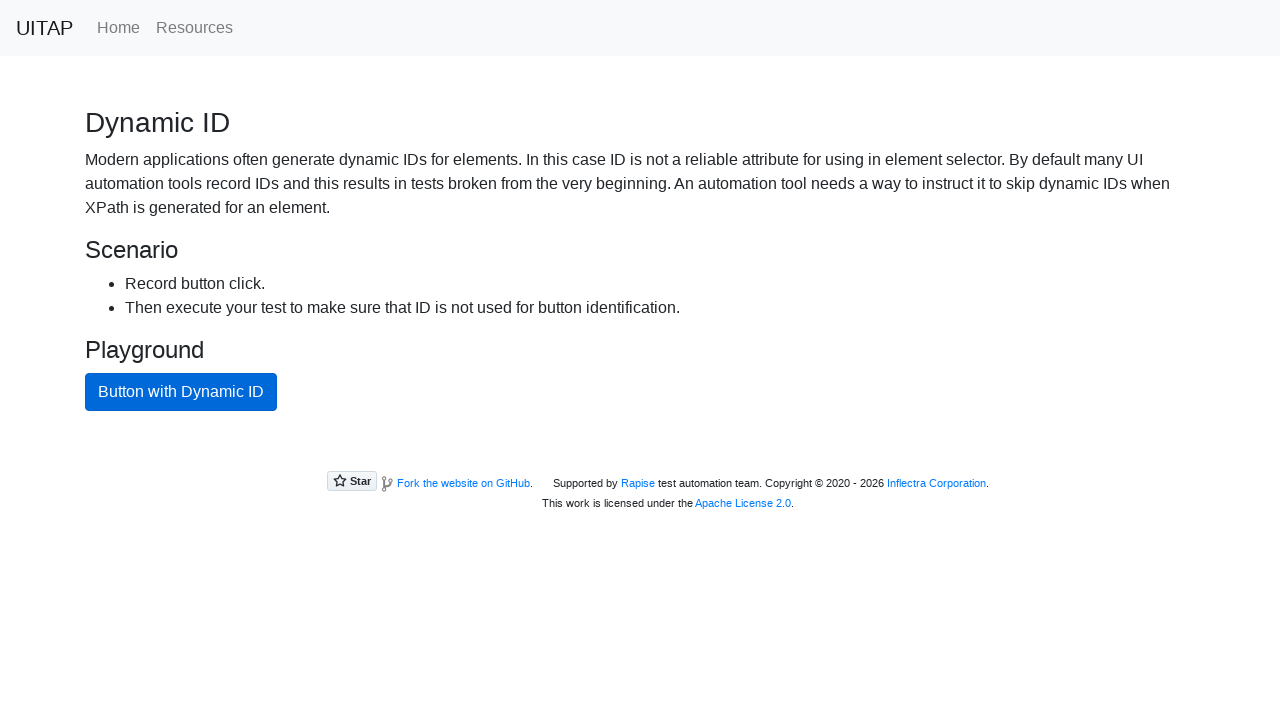

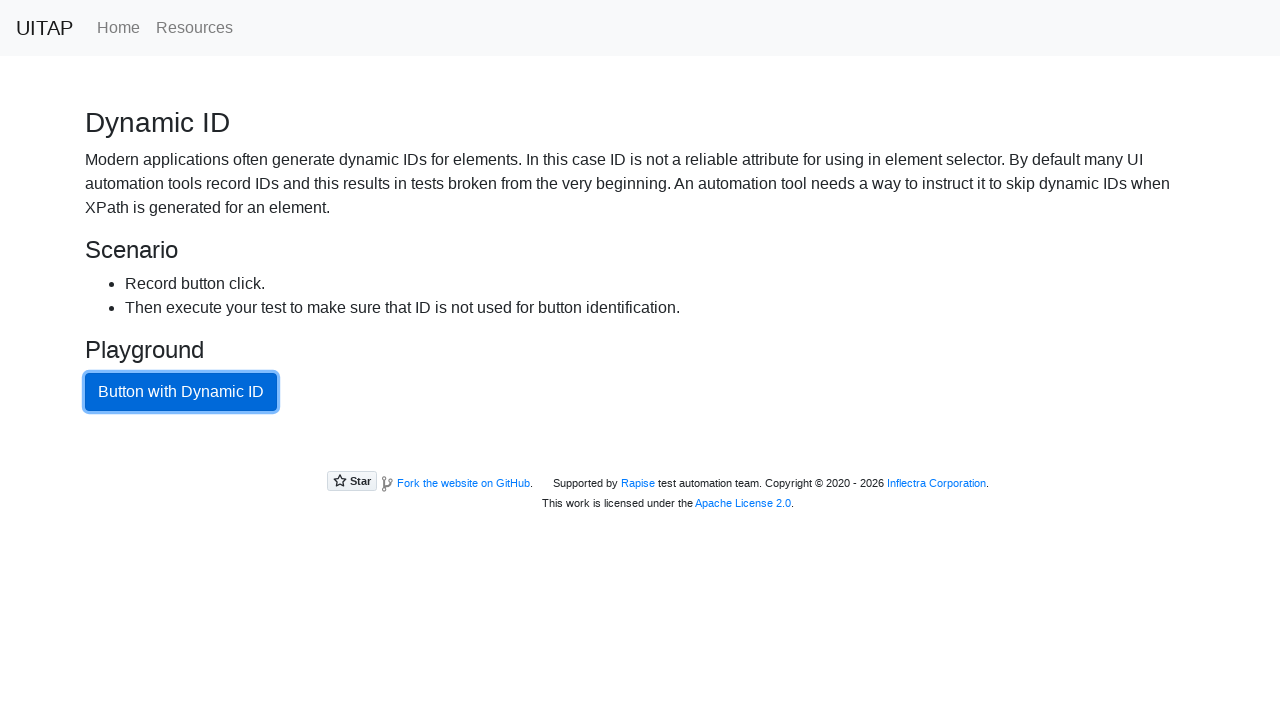